Tests browser window handling by clicking a button that opens a new window, switching to the new window, and then closing it

Starting URL: https://demo.automationtesting.in/Windows.html

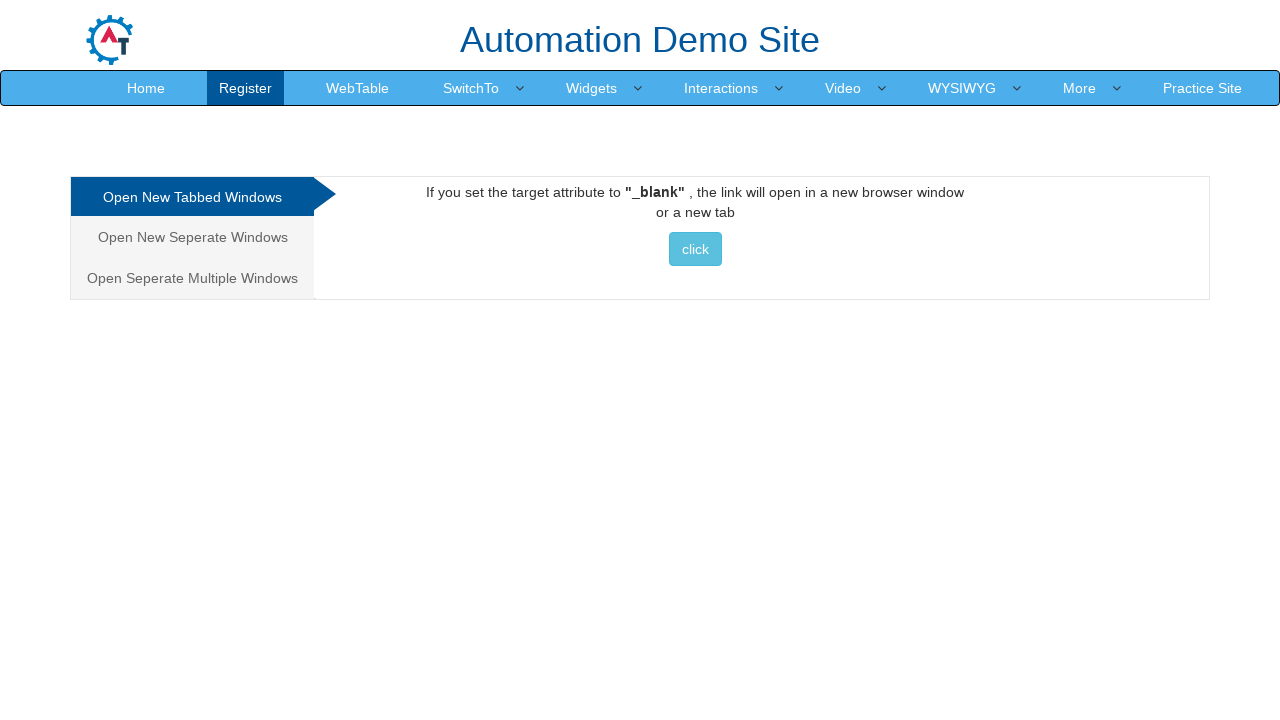

Waited for and clicked the button to open a new window
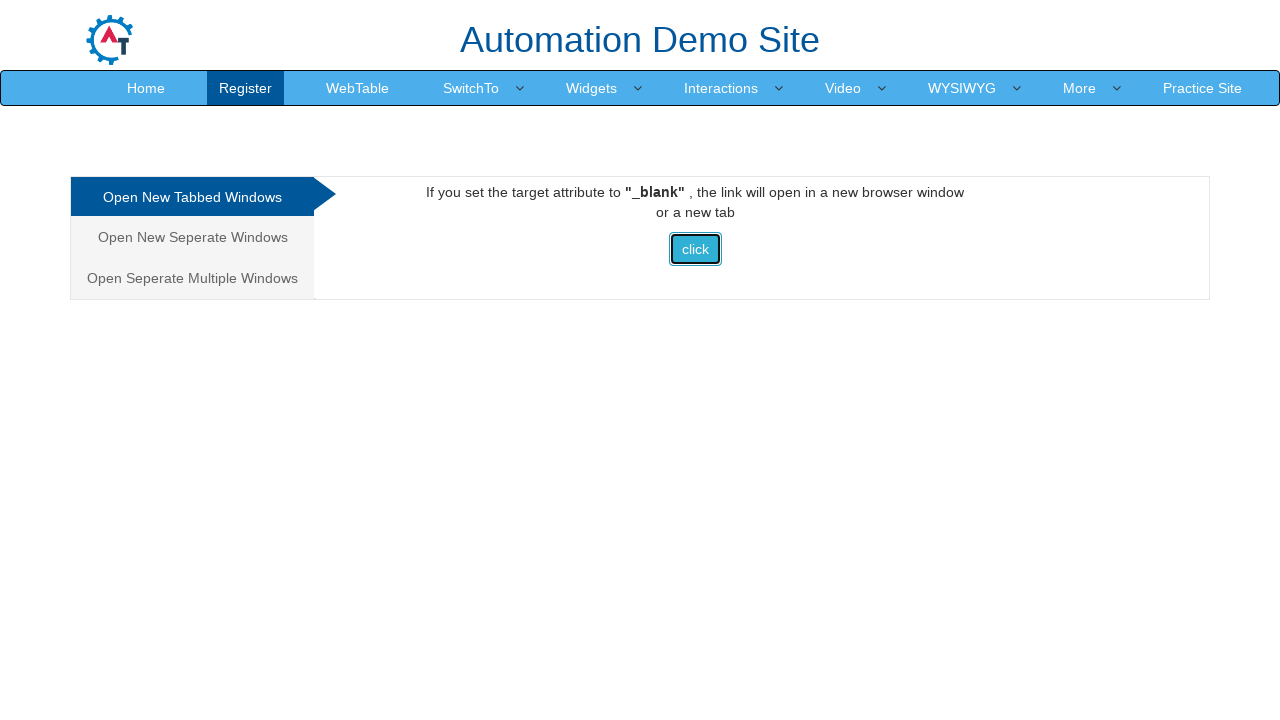

Waited 2 seconds for new window to open
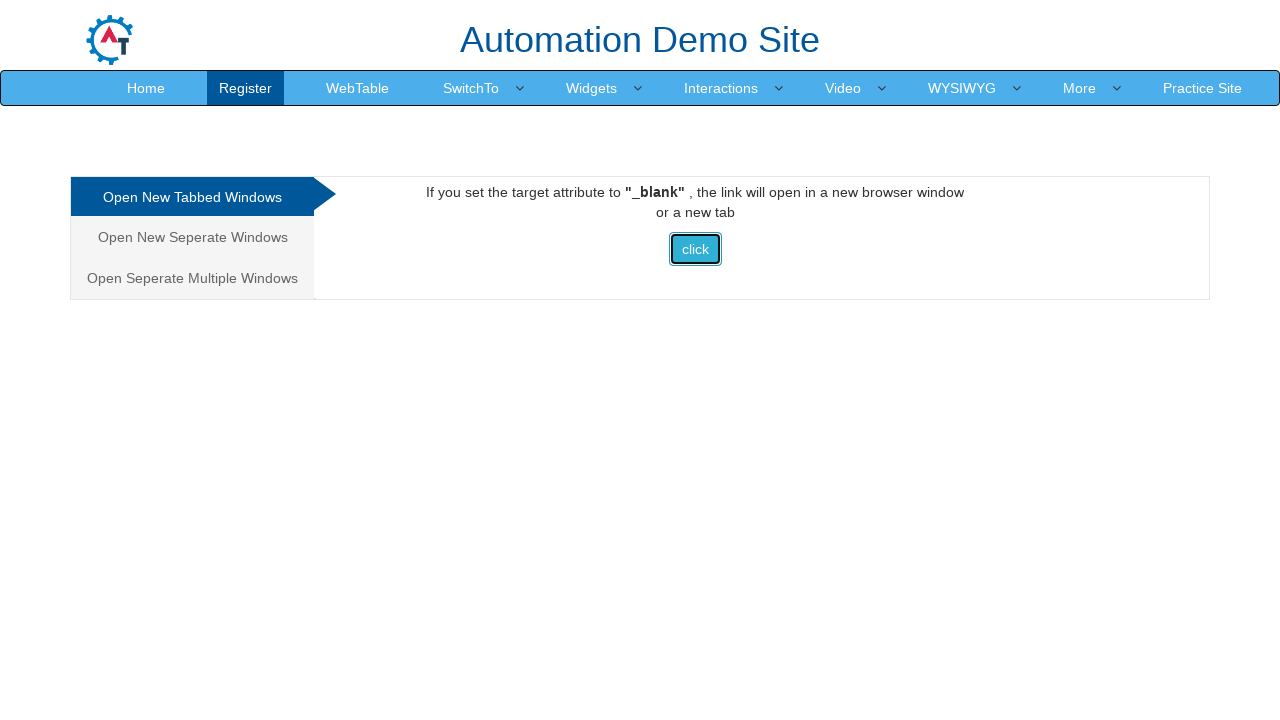

Retrieved all pages in context - total pages: 2
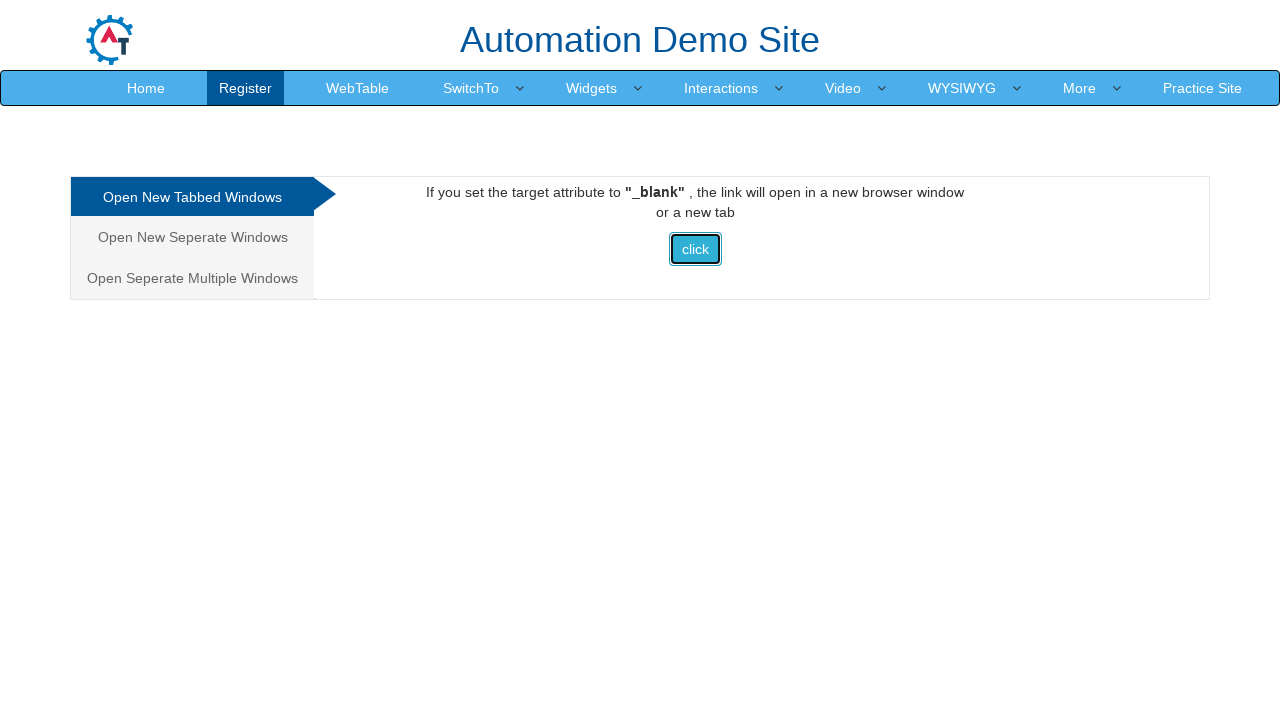

Obtained reference to the new window (second page)
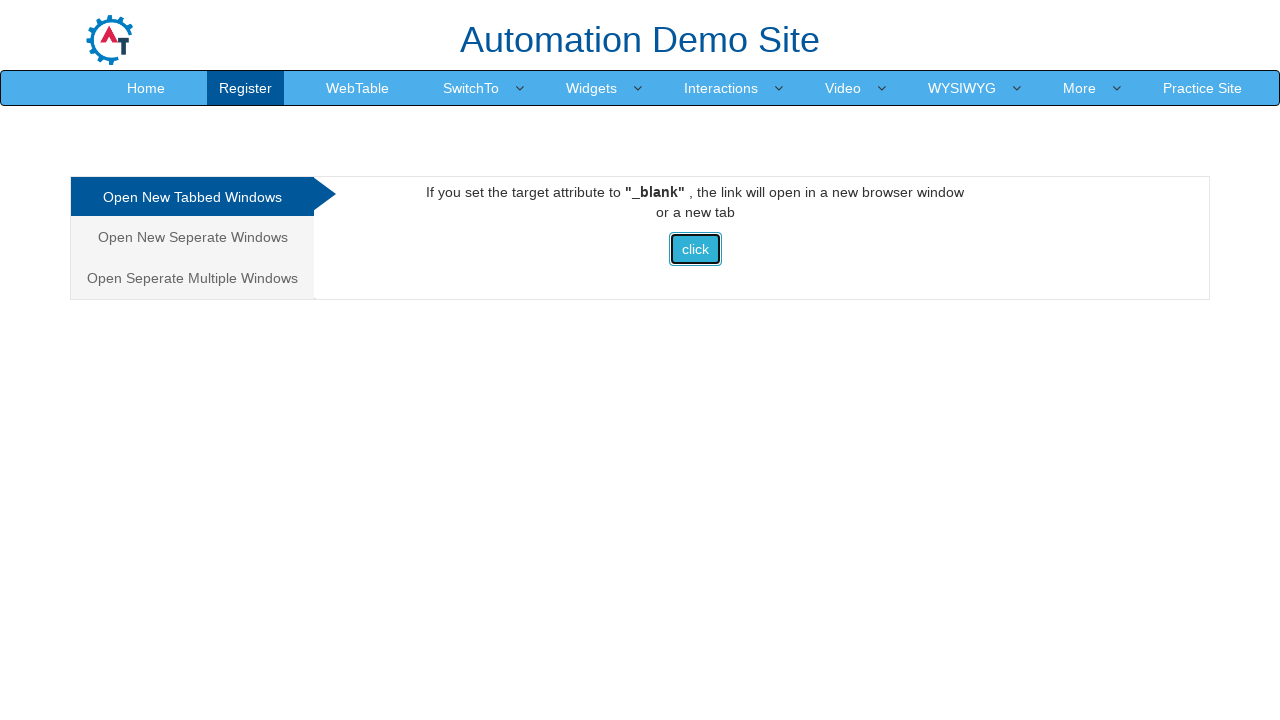

Brought the new window to front
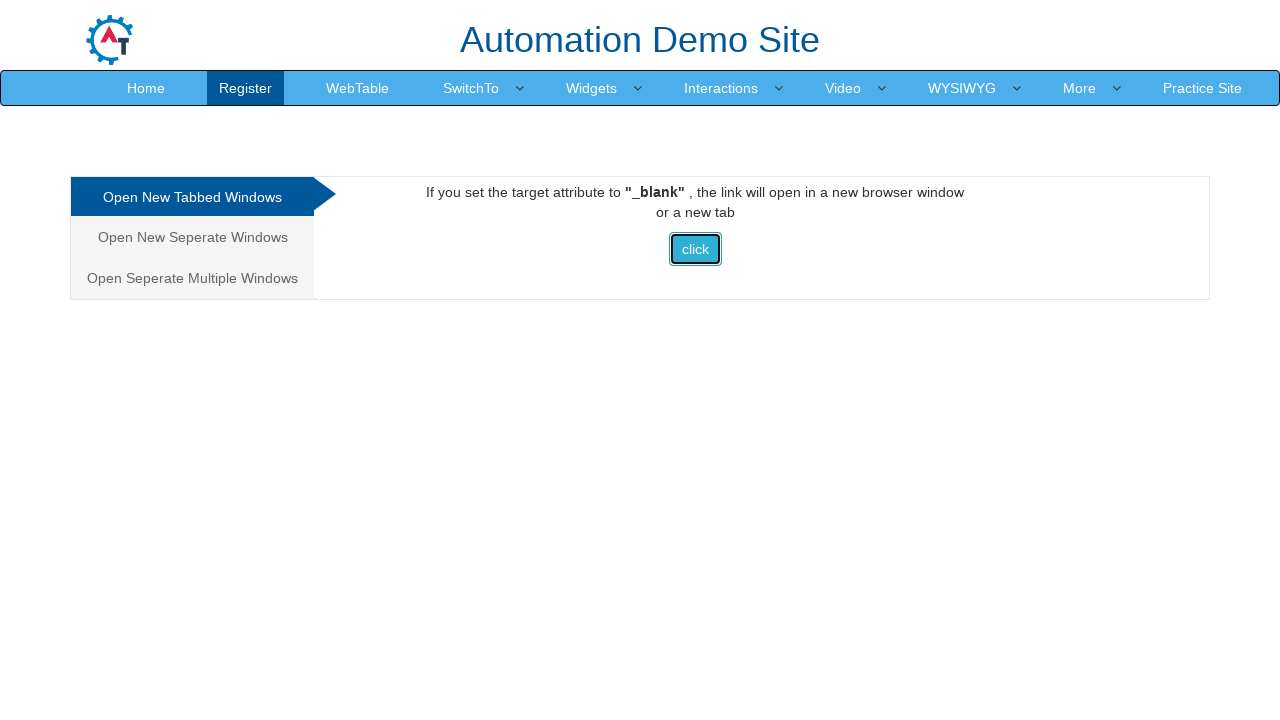

Waited 1 second to observe the new window
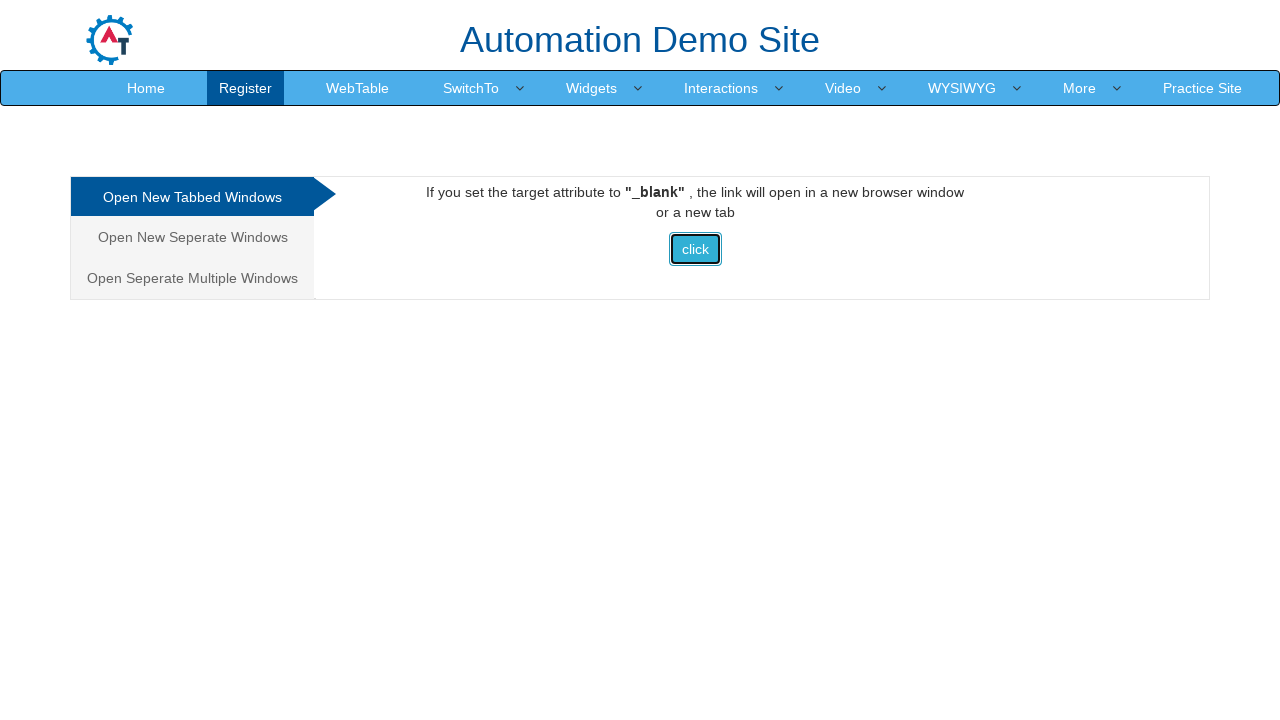

Closed the new window
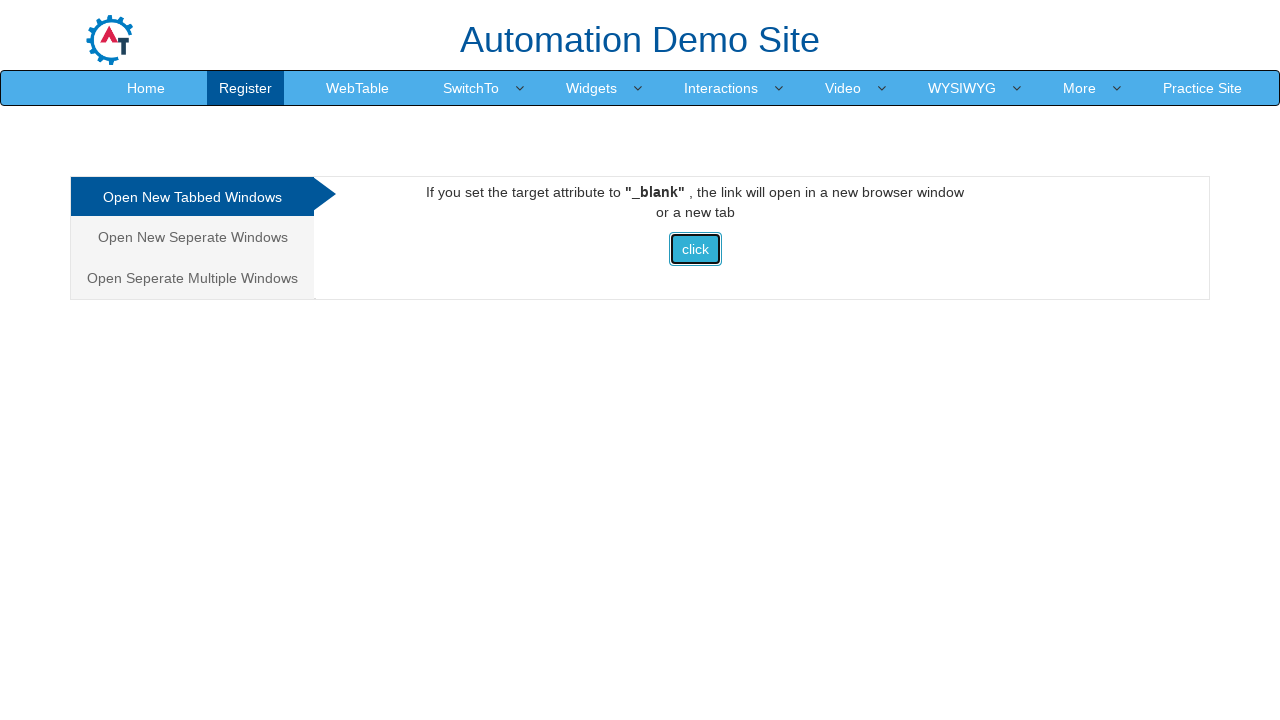

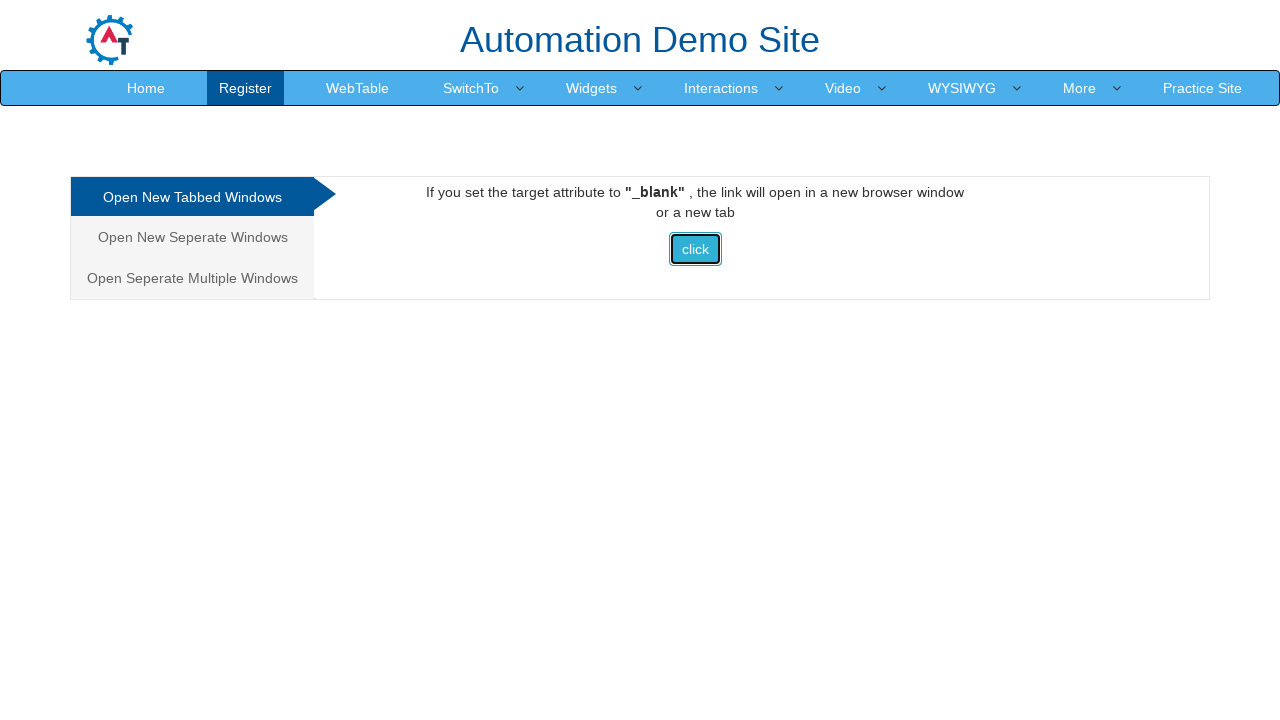